Tests registration without providing a last name, verifying if the form accepts it

Starting URL: https://sharelane.com/cgi-bin/register.py

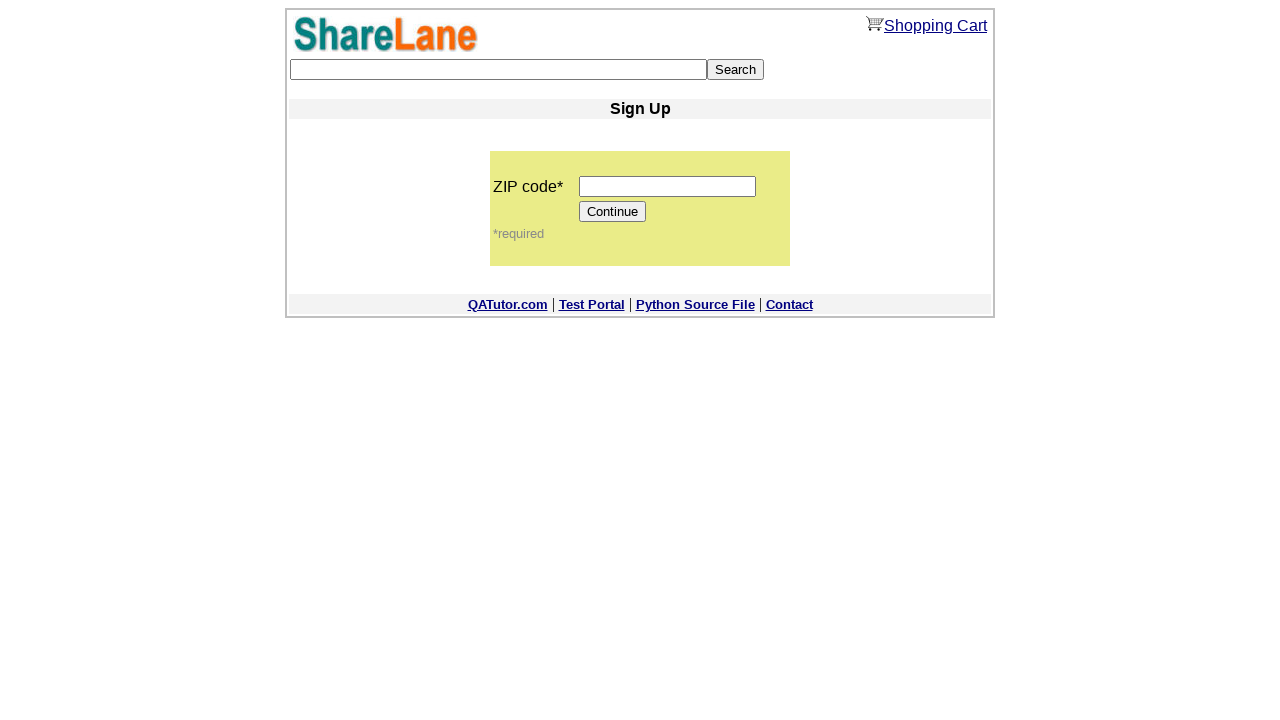

Filled zip code field with '12345' on input[name='zip_code']
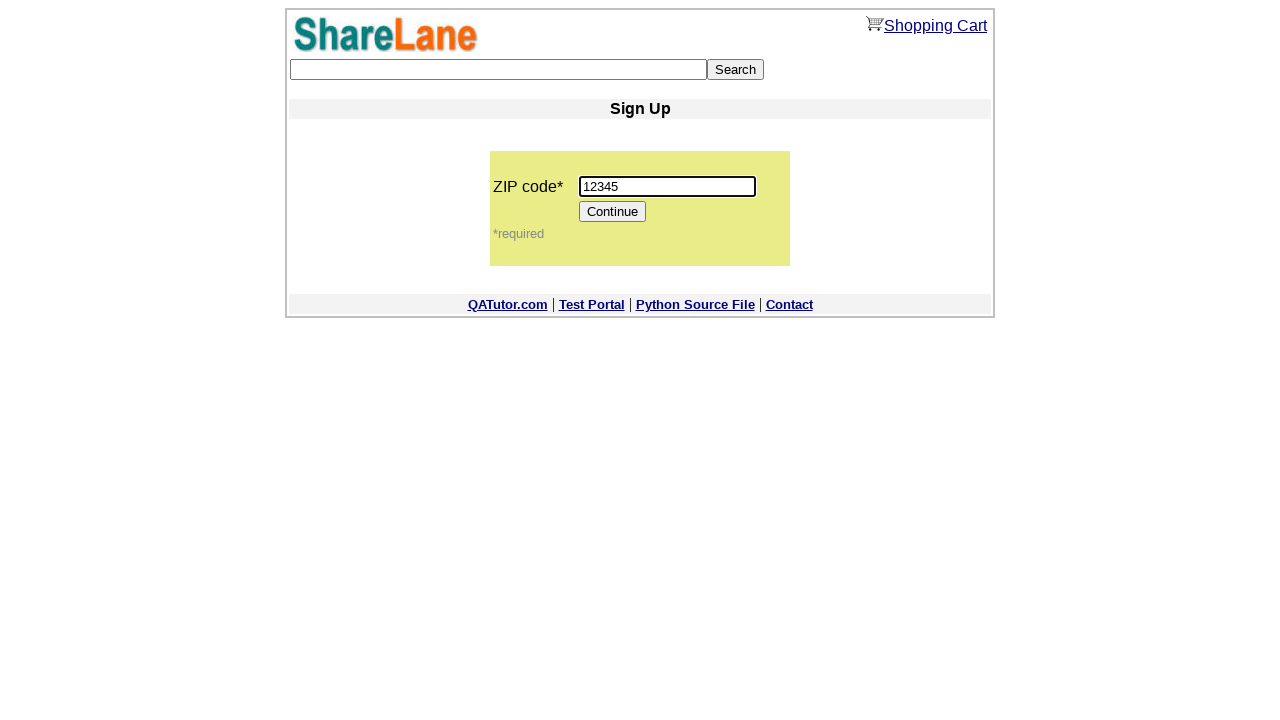

Clicked Continue button to proceed to registration form at (613, 212) on [value=Continue]
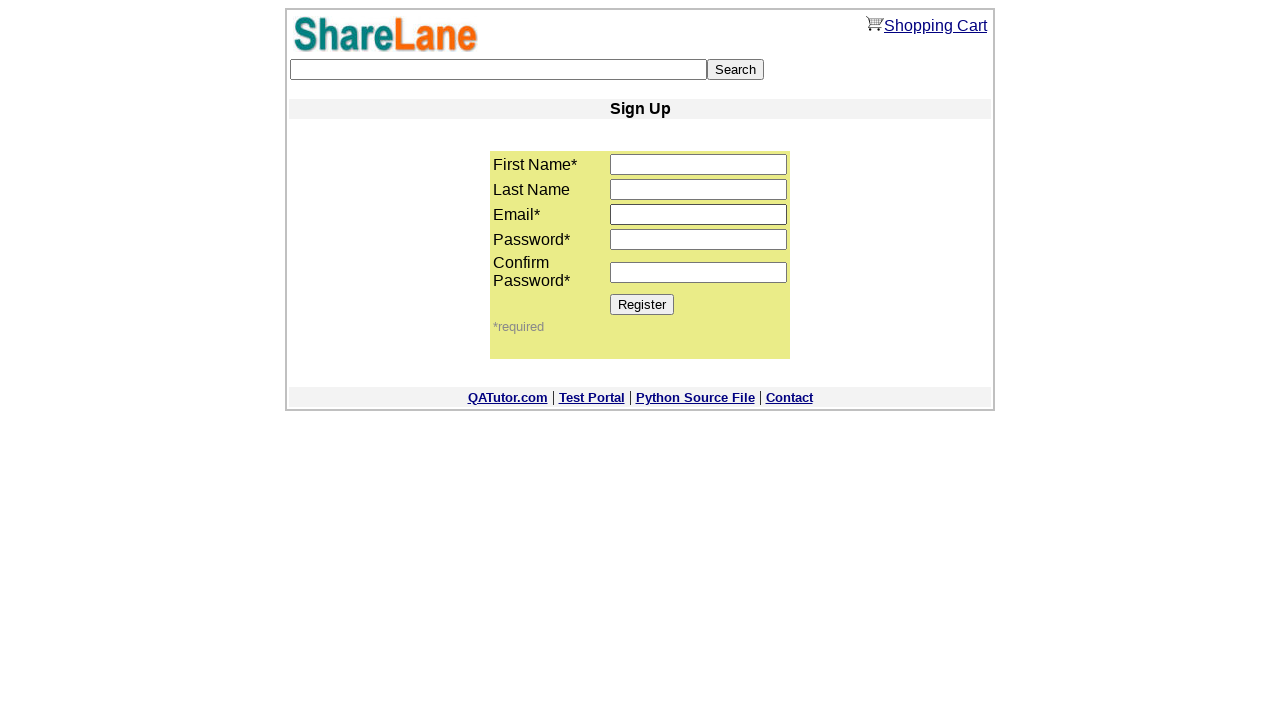

Filled first name field with 'Karina' on input[name='first_name']
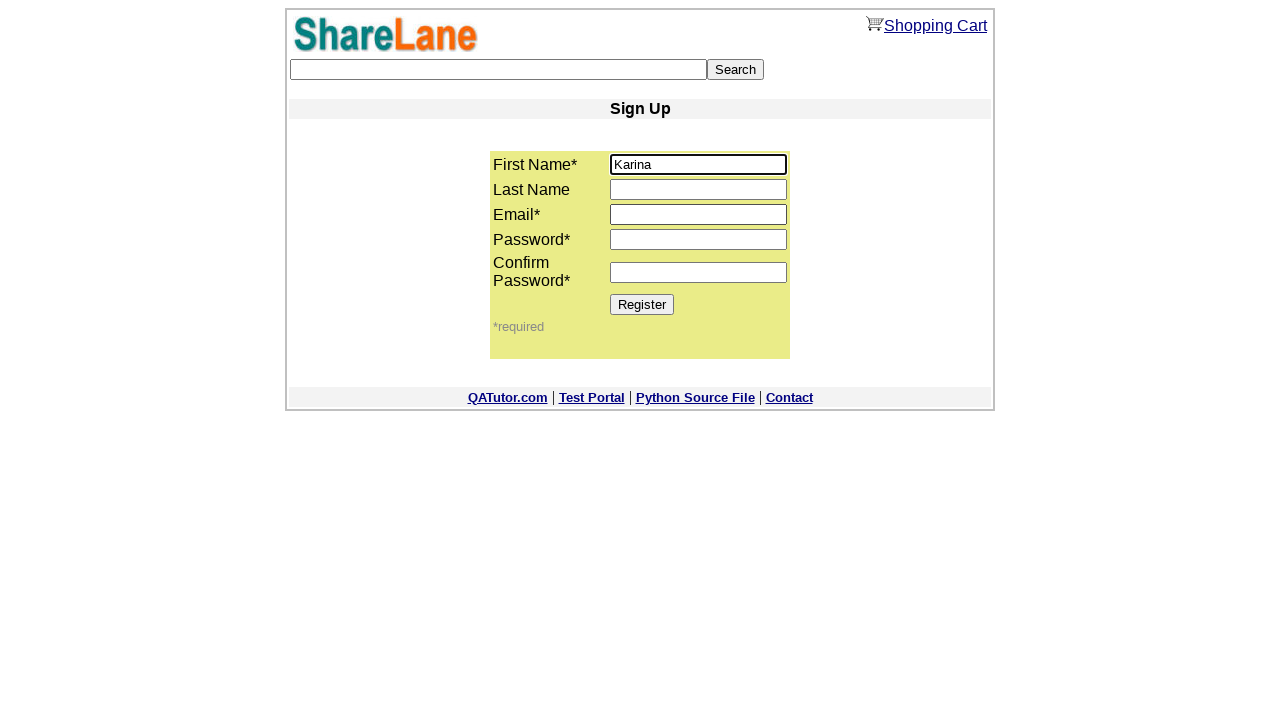

Filled email field with 'test_user_9156@example.com' (last name field intentionally skipped) on input[name='email']
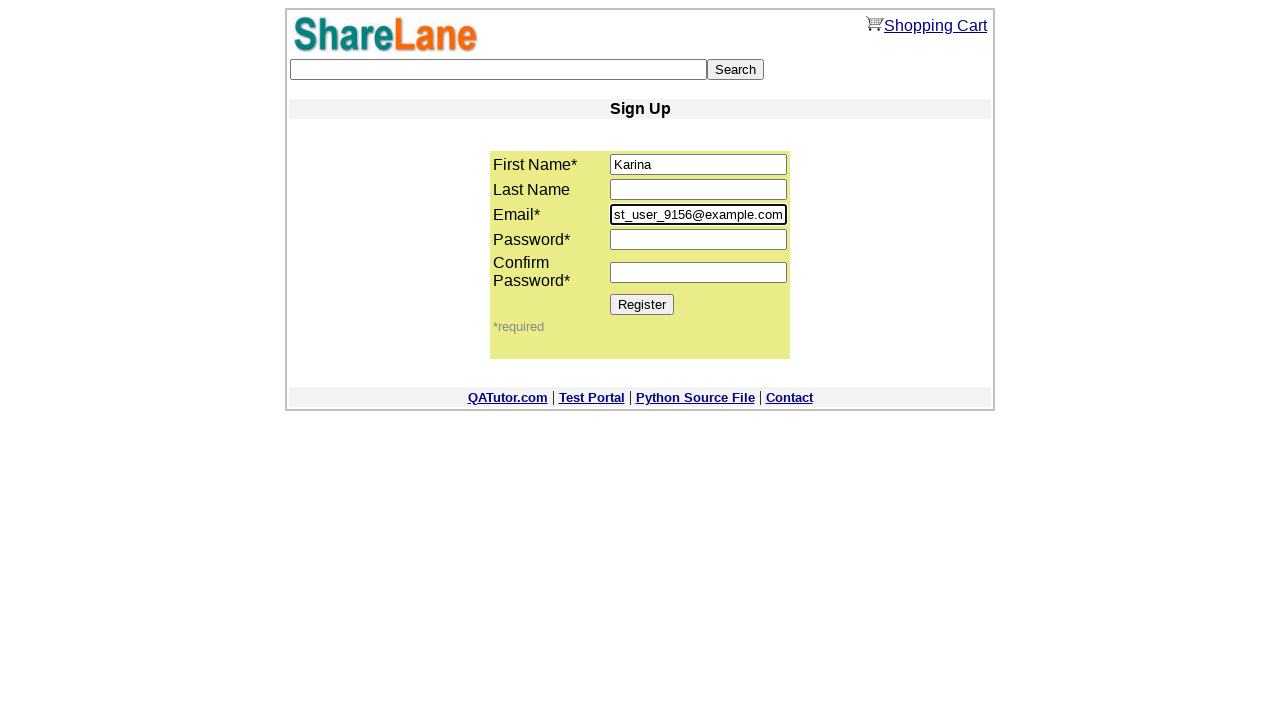

Filled password field with '12345' on input[name='password1']
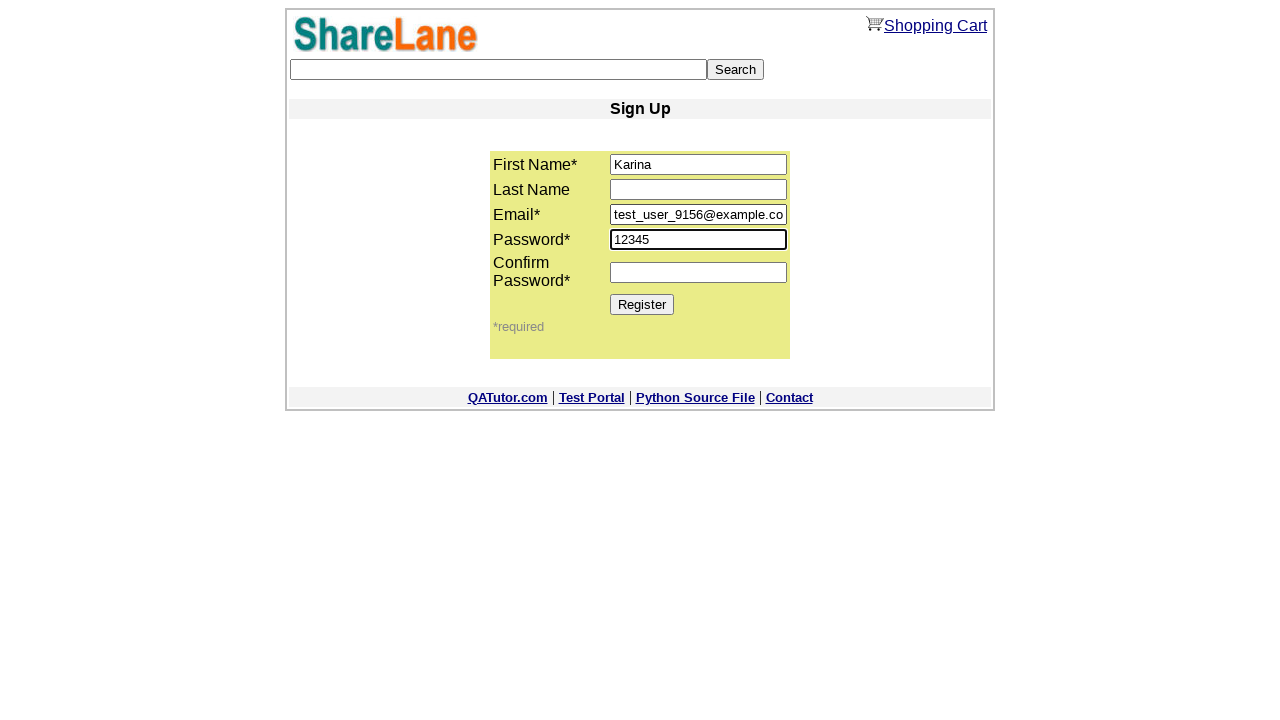

Filled password confirmation field with '12345' on input[name='password2']
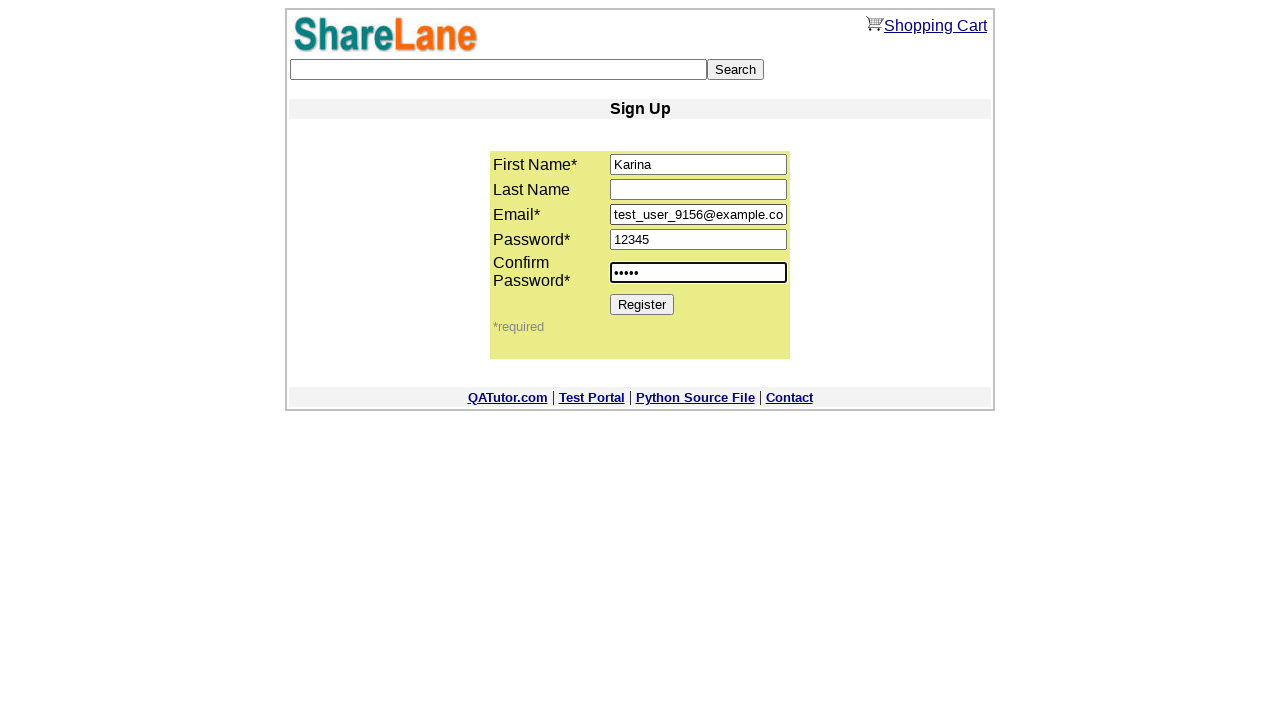

Clicked Register button to submit registration form at (642, 304) on [value=Register]
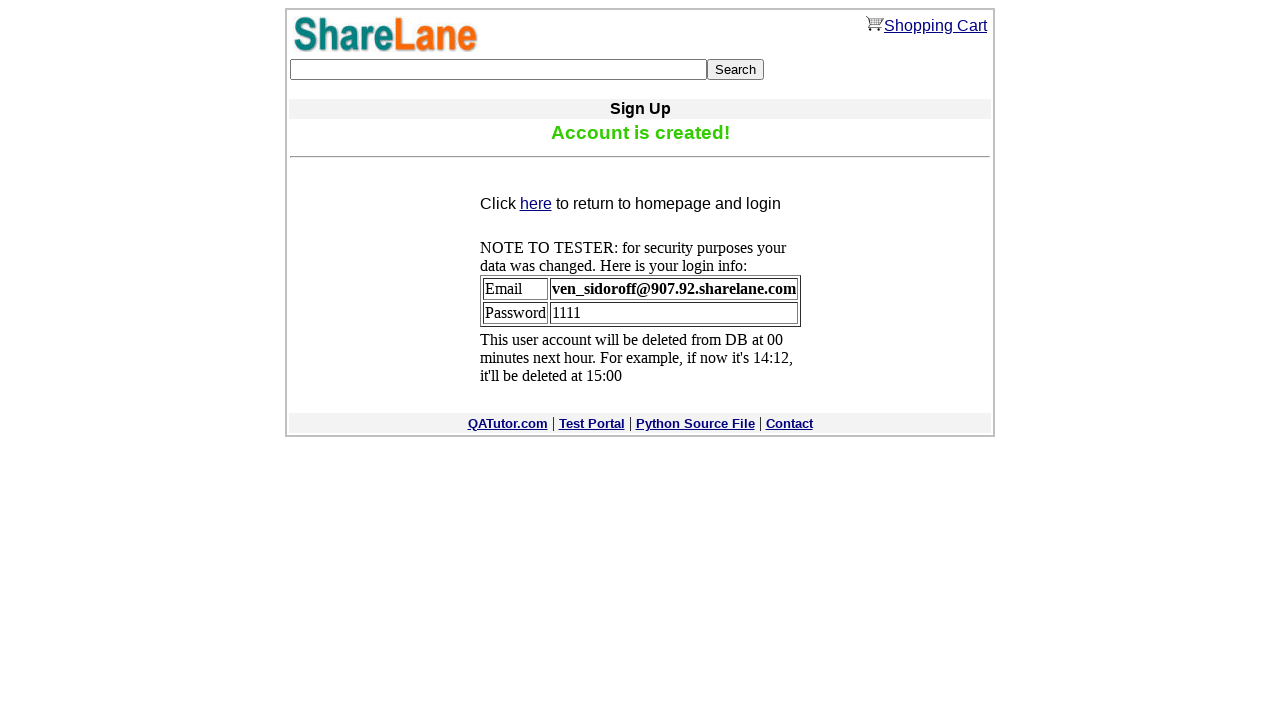

Confirmation message appeared, registration completed without last name
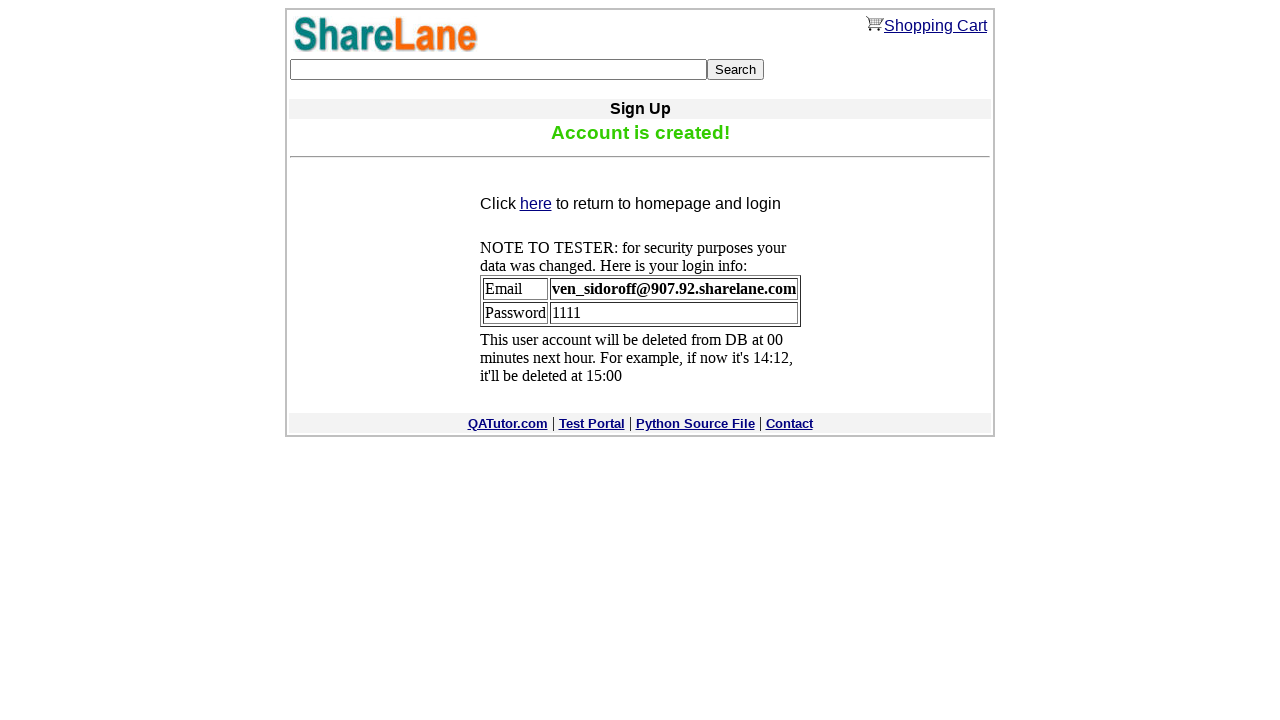

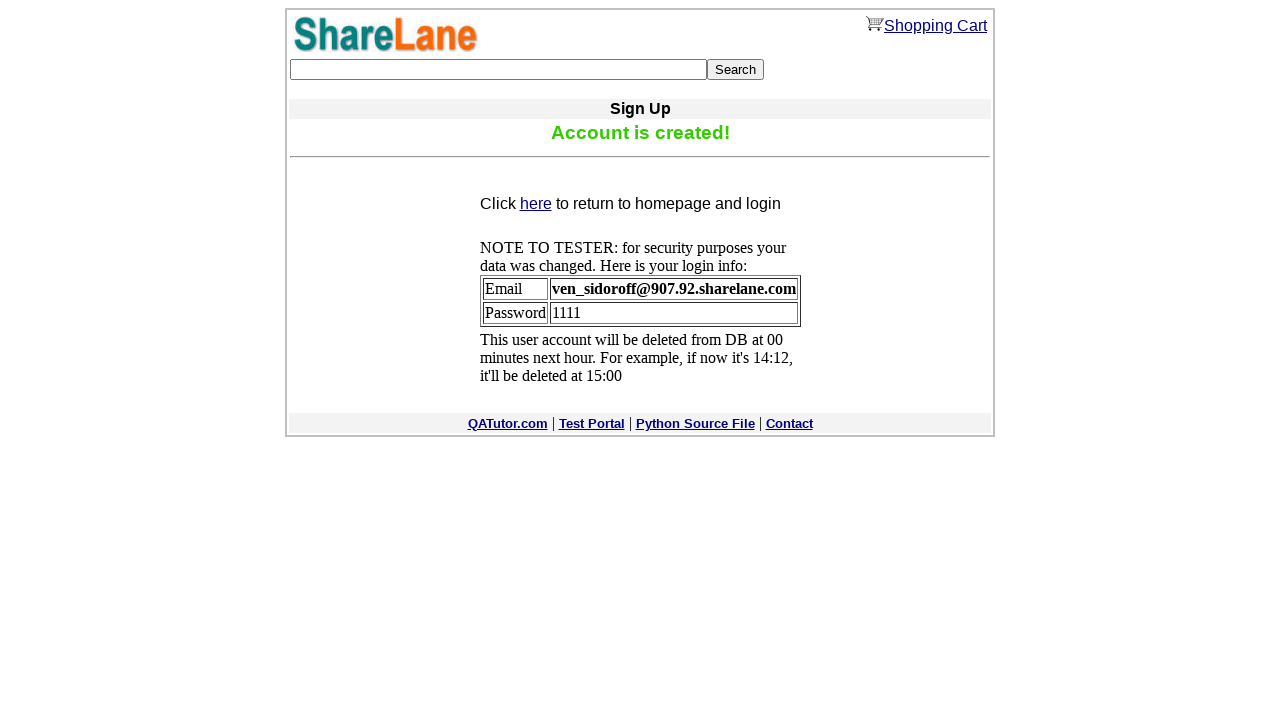